Fills out a contact form with name, email, subject, message, selects options from dropdowns, checks radio button and checkbox, then verifies submit button becomes enabled

Starting URL: https://autoprojekt.simplytest.de/sample-page/

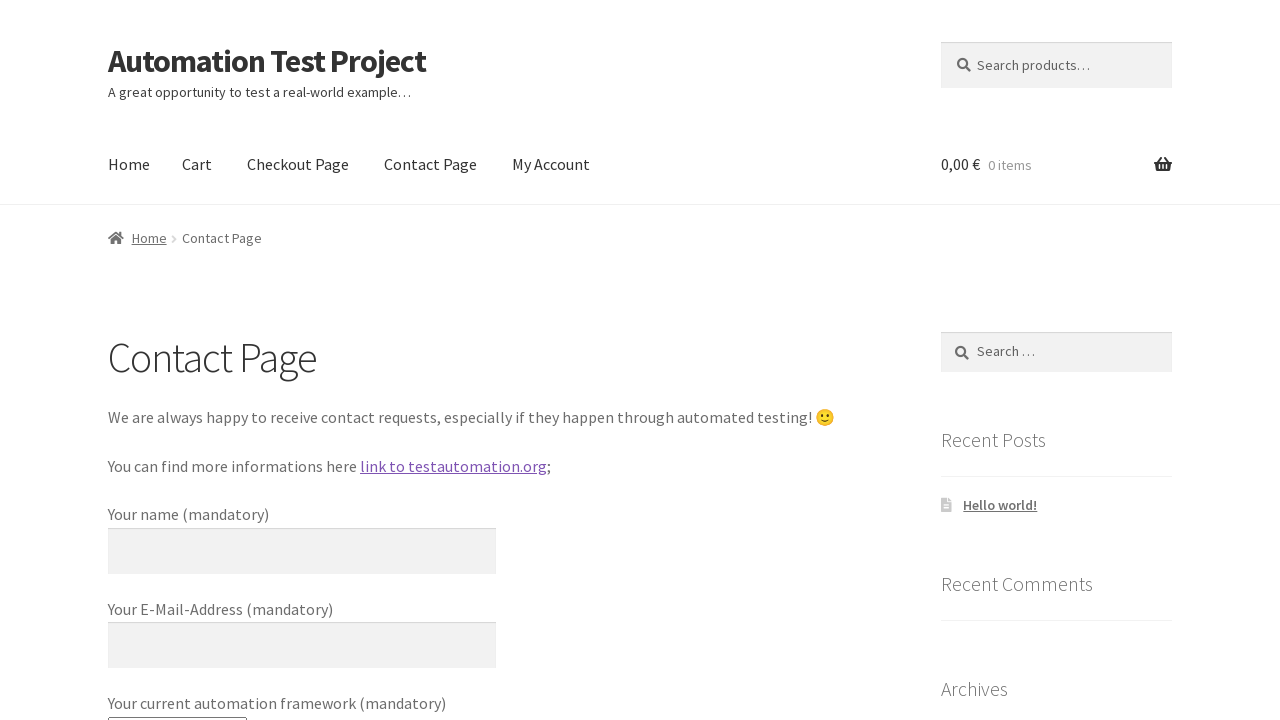

Filled name field with 'Max Mustermann' on #name
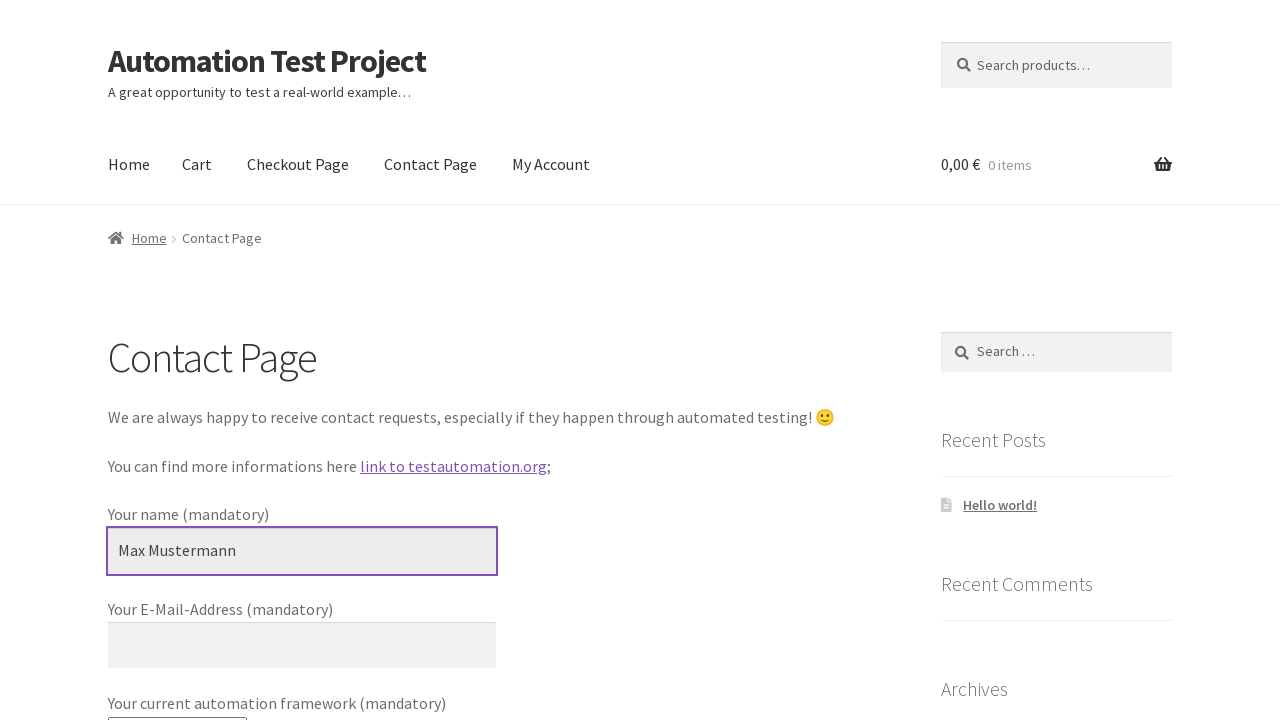

Filled email field with 'max.mustermann@example.com' on #mail
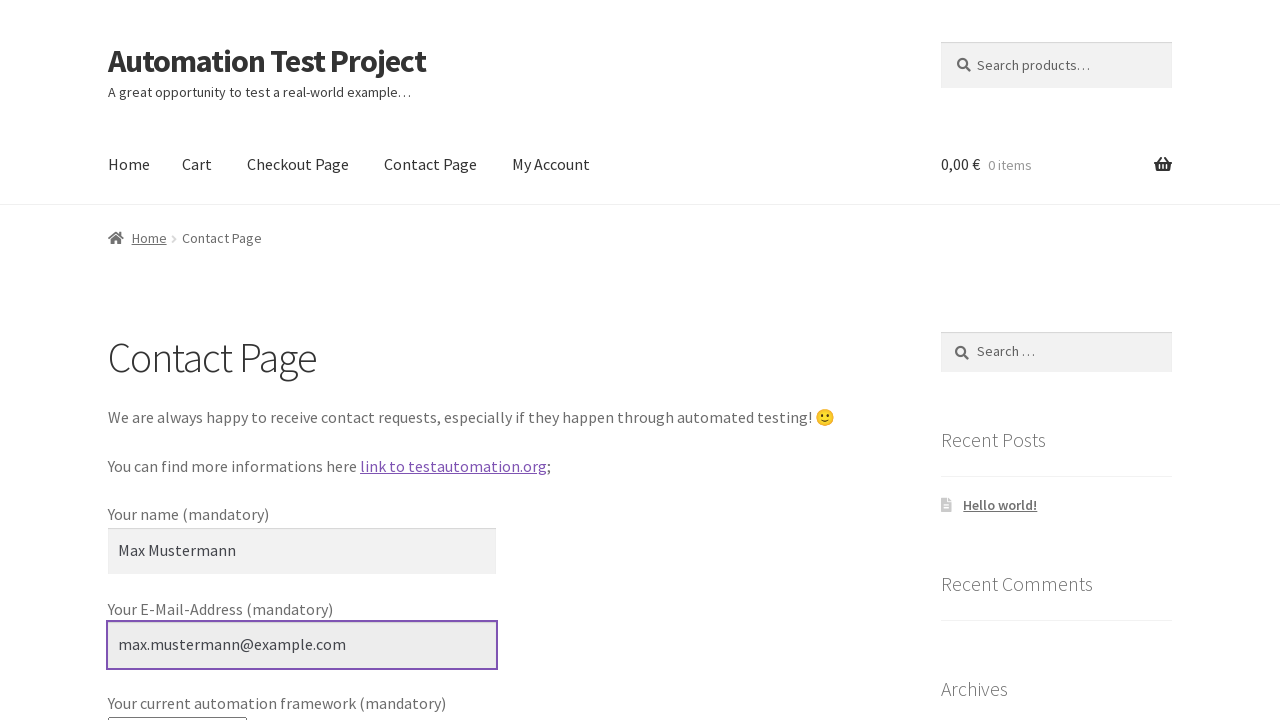

Filled subject field with 'Test Inquiry' on #betreff
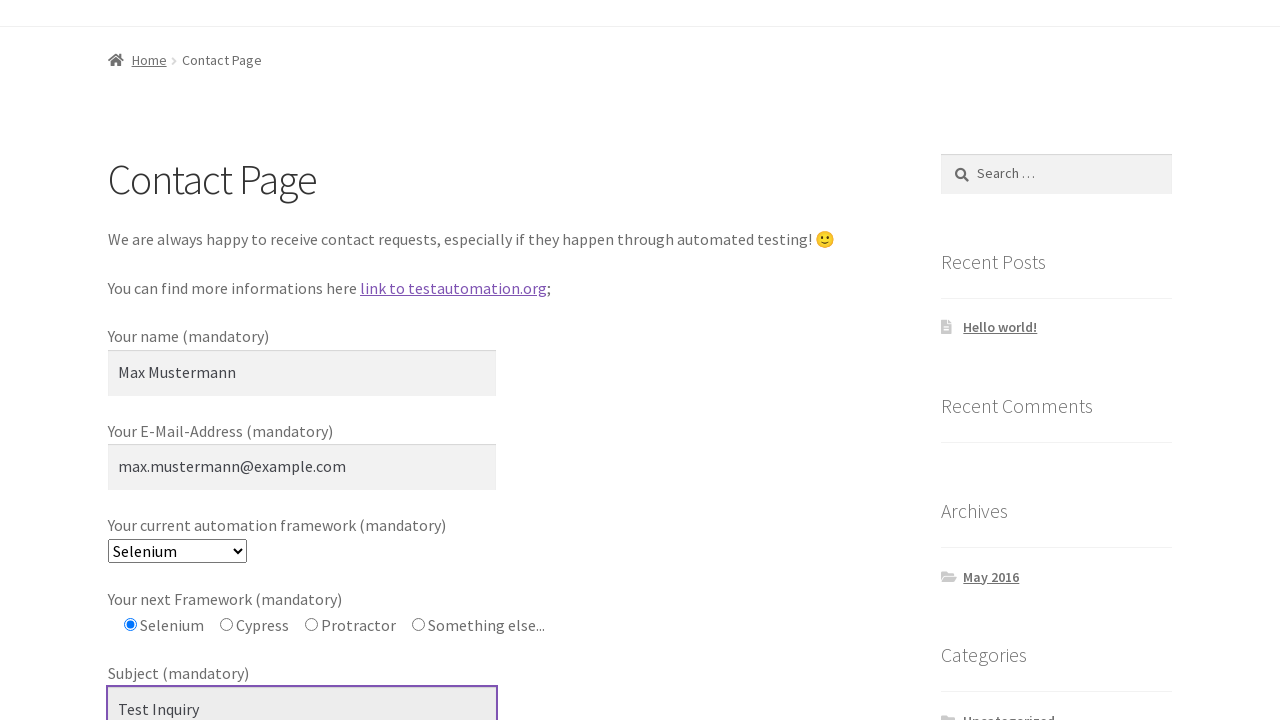

Filled message field with test message on #nachricht
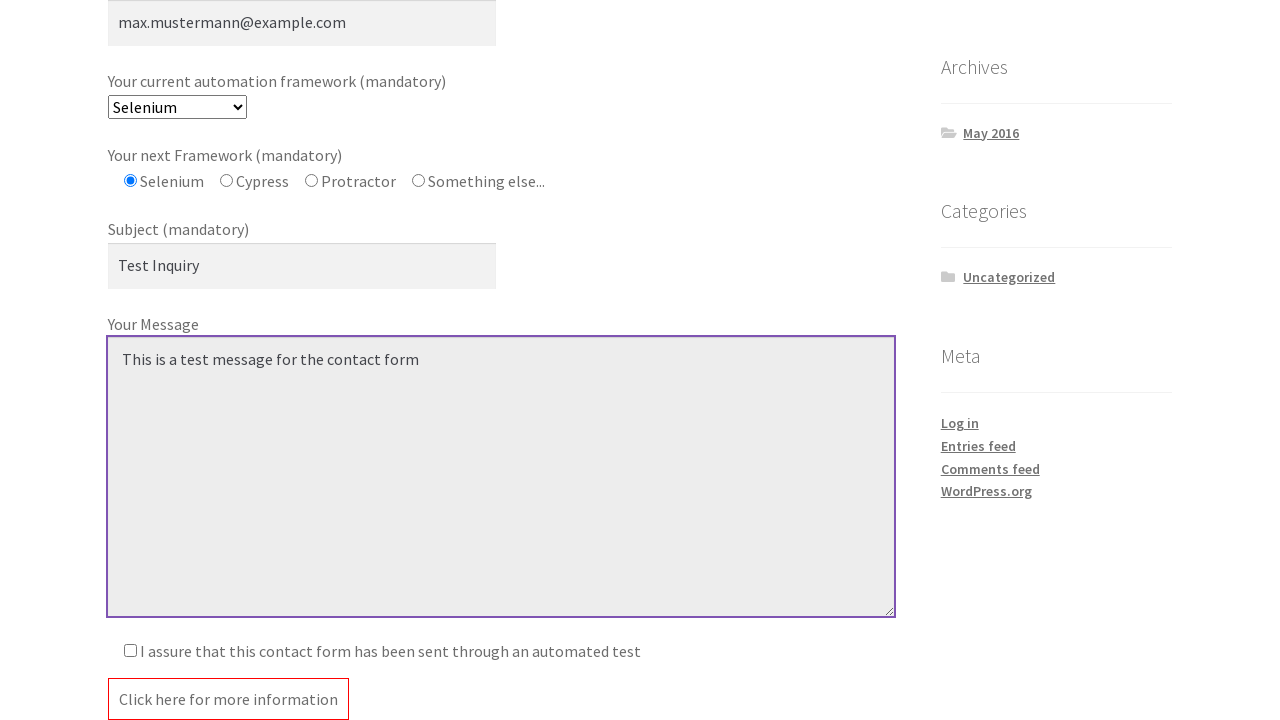

Selected 'Cypress' from aktuelles_werkzeug dropdown on #aktuelles_werkzeug
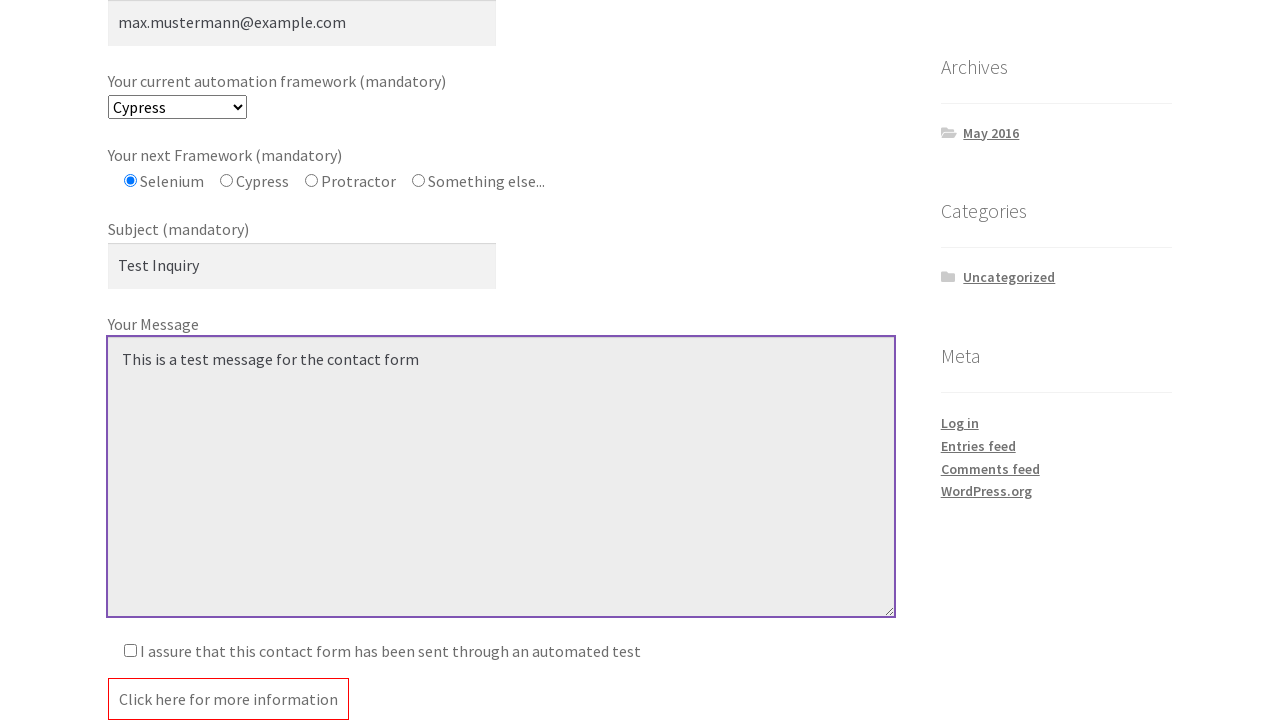

Checked radio button for 'Protractor' at (312, 180) on input[type=radio][value=Protractor]
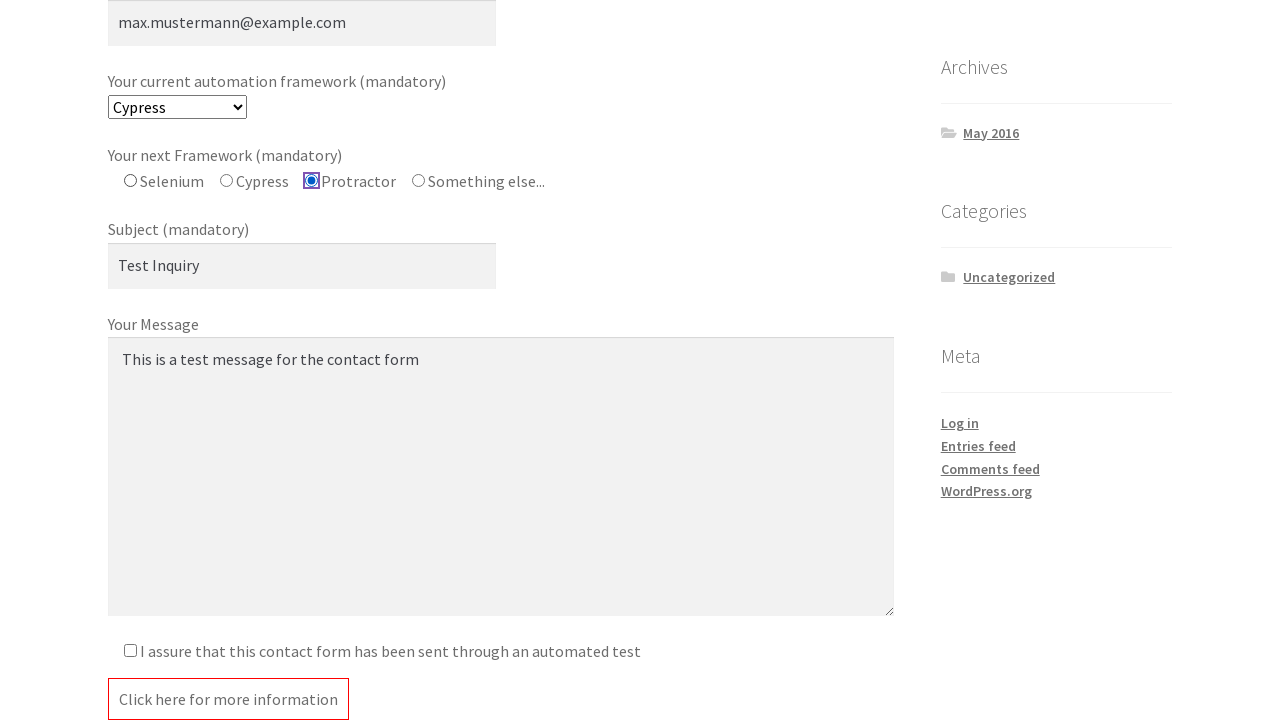

Checked DSGVO consent checkbox at (131, 650) on input#dsgvo_zustimmung
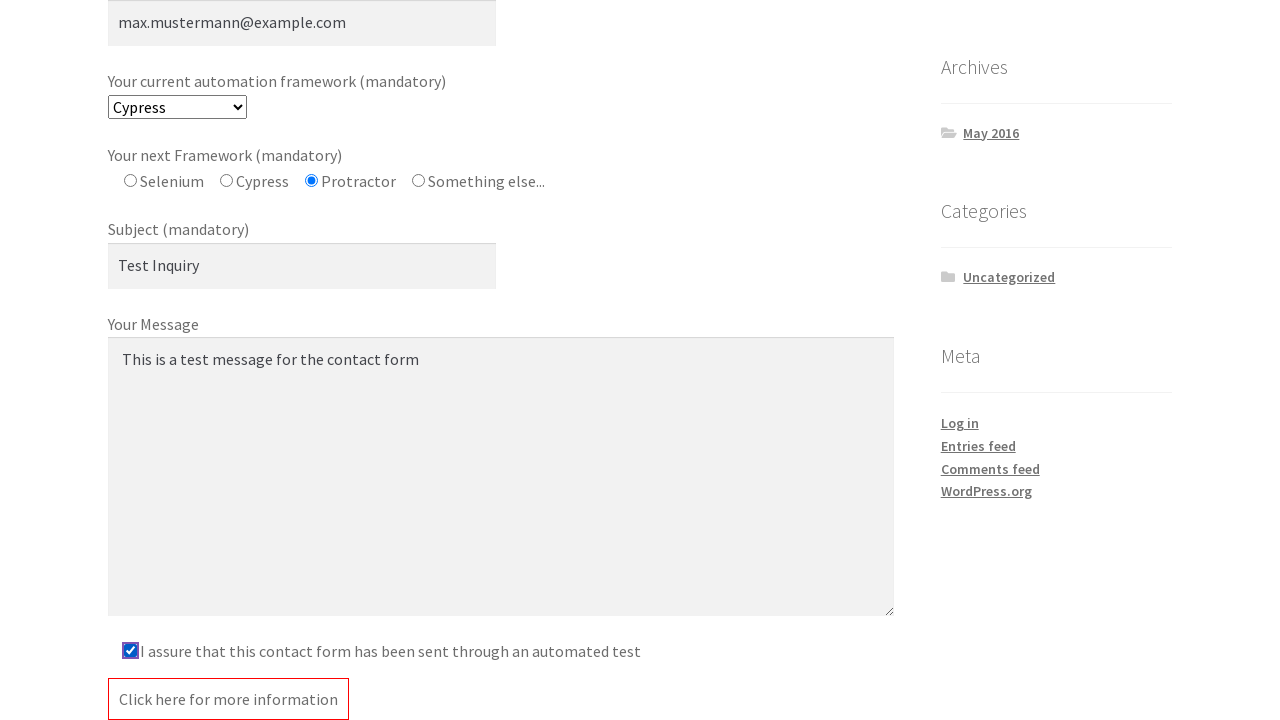

Verified submit button is enabled
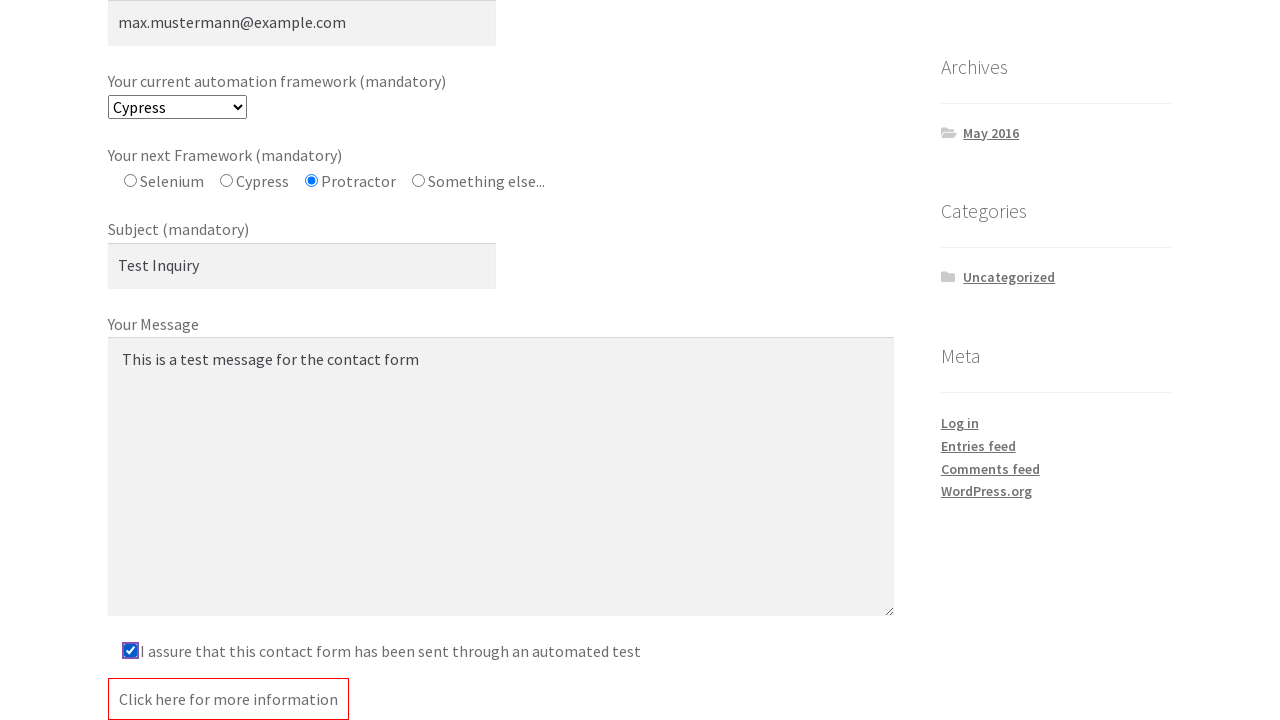

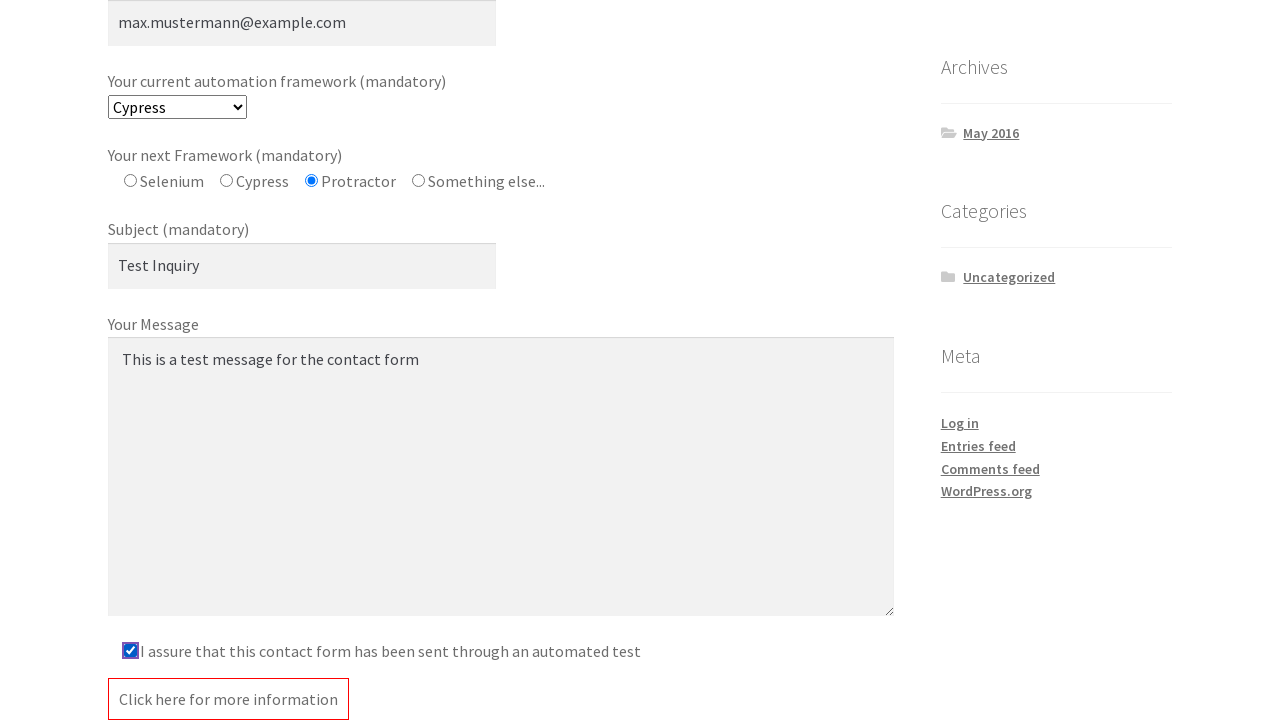